Tests CVC validation error by entering an invalid 2-digit CVC and submitting, then verifying the error message is displayed.

Starting URL: https://sandbox.cardpay.com/MI/cardpayment2.html?orderXml=PE9SREVSIFdBTExFVF9JRD0nODI5OScgT1JERVJfTlVNQkVSPSc0NTgyMTEnIEFNT1VOVD0nMjkxLjg2JyBDVVJSRU5DWT0nRVVSJyAgRU1BSUw9J2N1c3RvbWVyQGV4YW1wbGUuY29tJz4KPEFERFJFU1MgQ09VTlRSWT0nVVNBJyBTVEFURT0nTlknIFpJUD0nMTAwMDEnIENJVFk9J05ZJyBTVFJFRVQ9JzY3NyBTVFJFRVQnIFBIT05FPSc4NzY5OTA5MCcgVFlQRT0nQklMTElORycvPgo8L09SREVSPg==&sha512=998150a2b27484b776a1628bfe7505a9cb430f276dfa35b14315c1c8f03381a90490f6608f0dcff789273e05926cd782e1bb941418a9673f43c47595aa7b8b0d

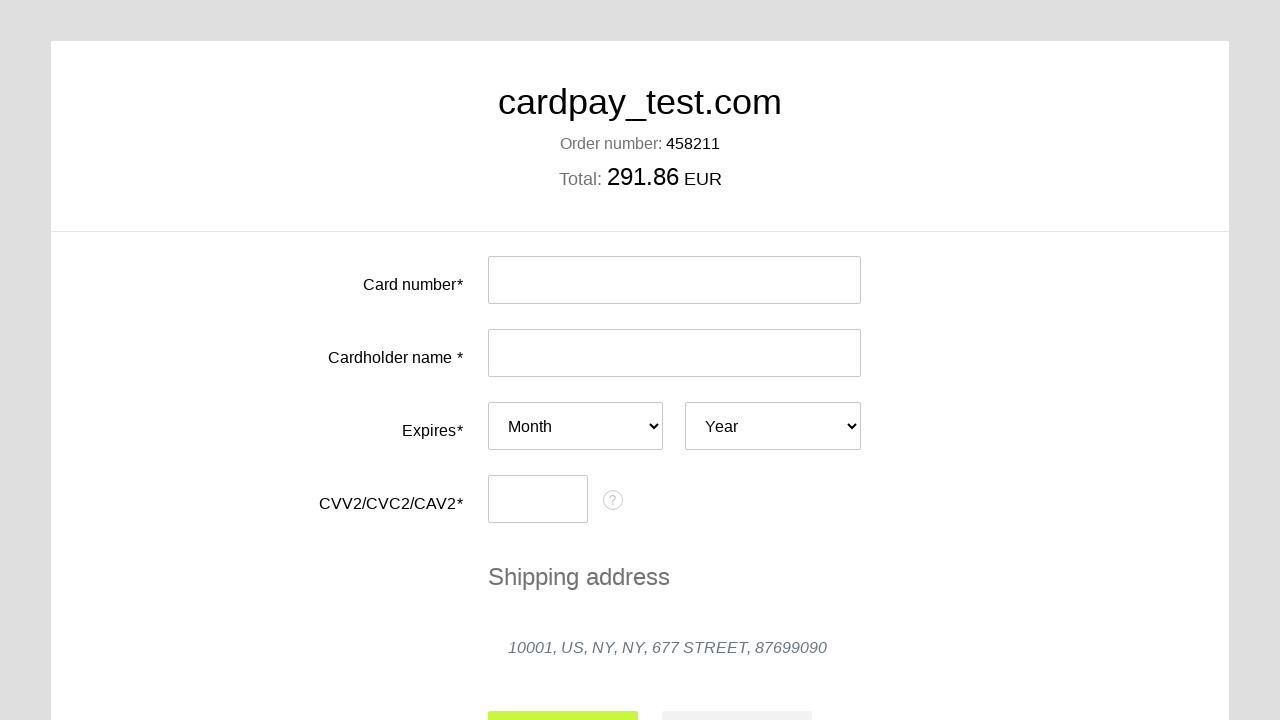

Filled CVC field with invalid 2-digit value '12' on #input-card-cvc
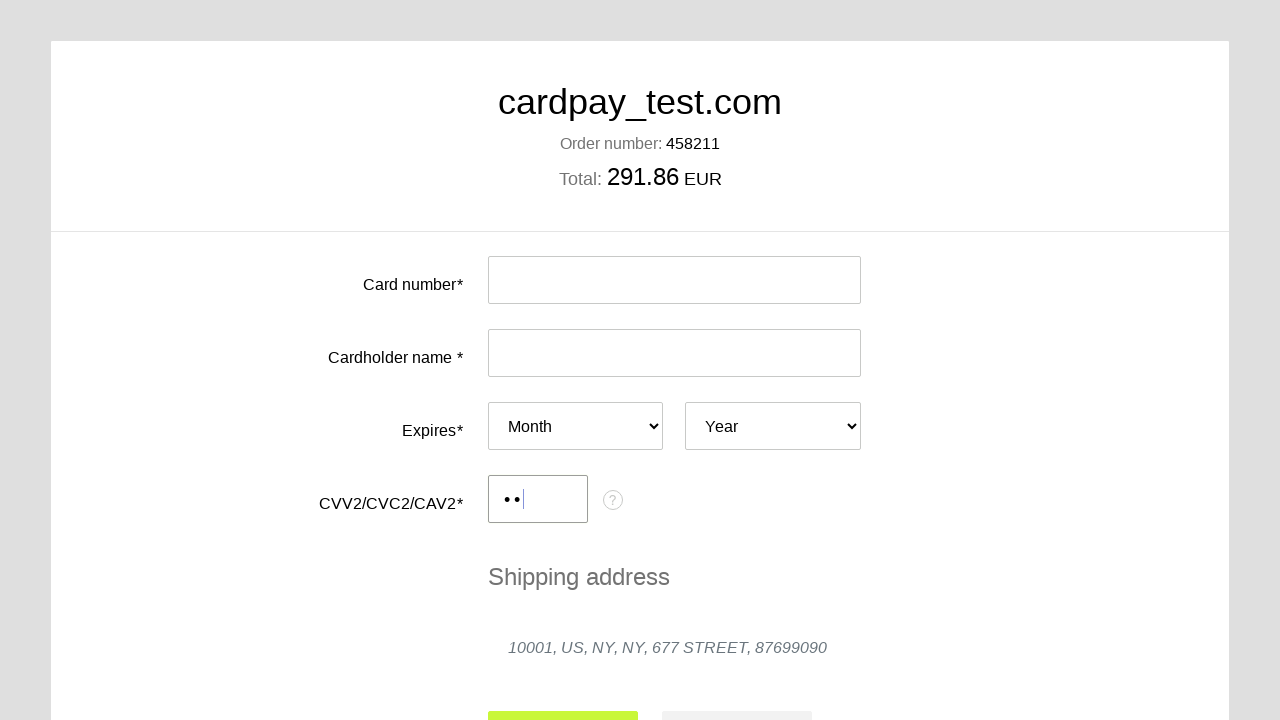

Clicked submit button to process payment at (563, 696) on #action-submit
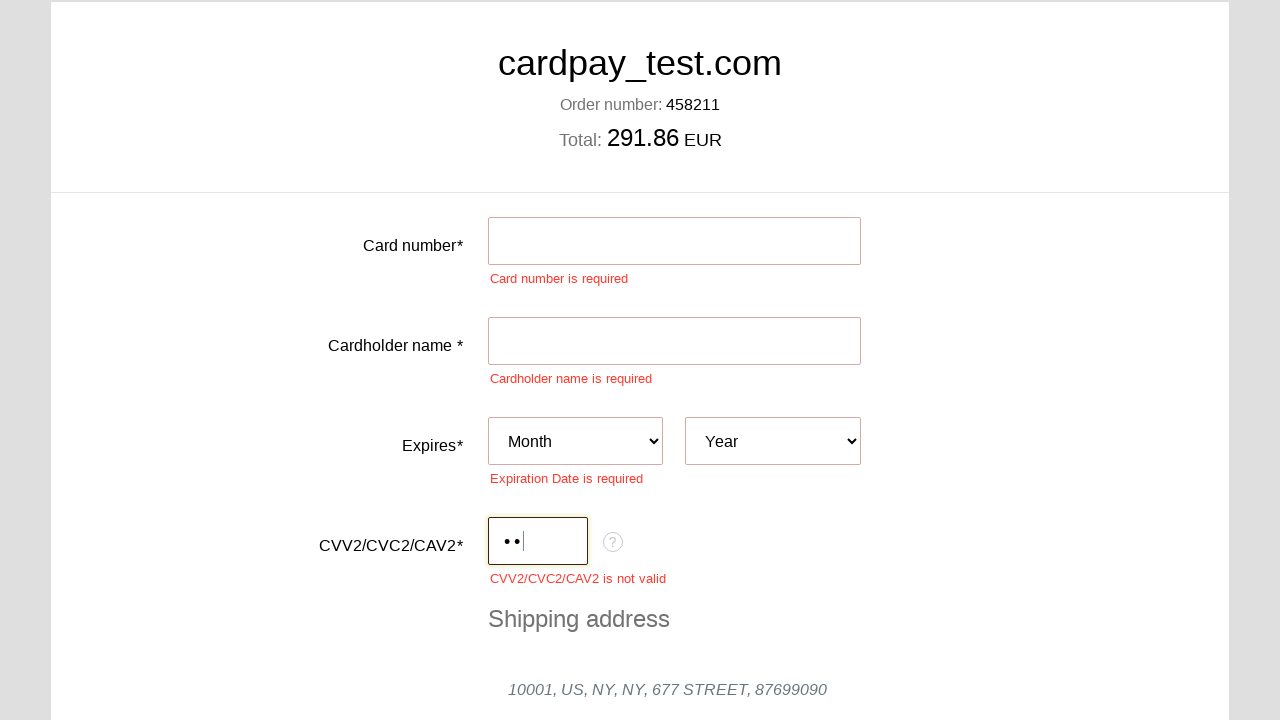

CVC validation error message displayed
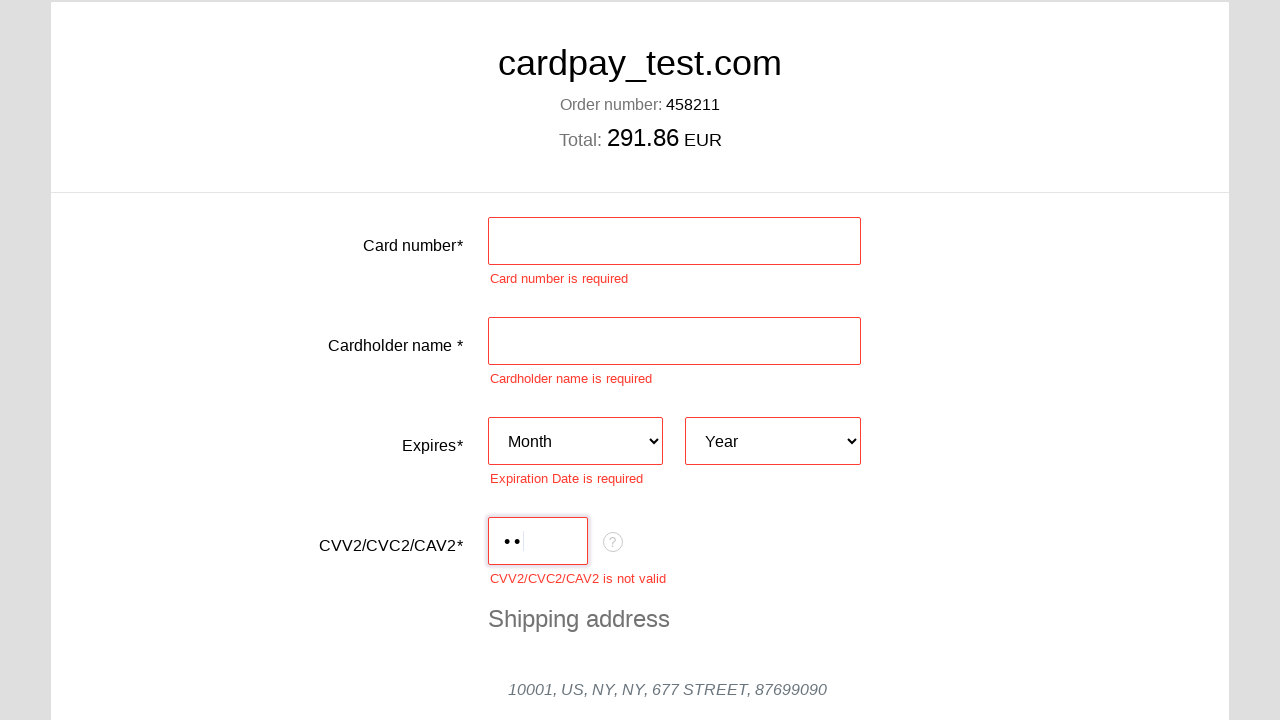

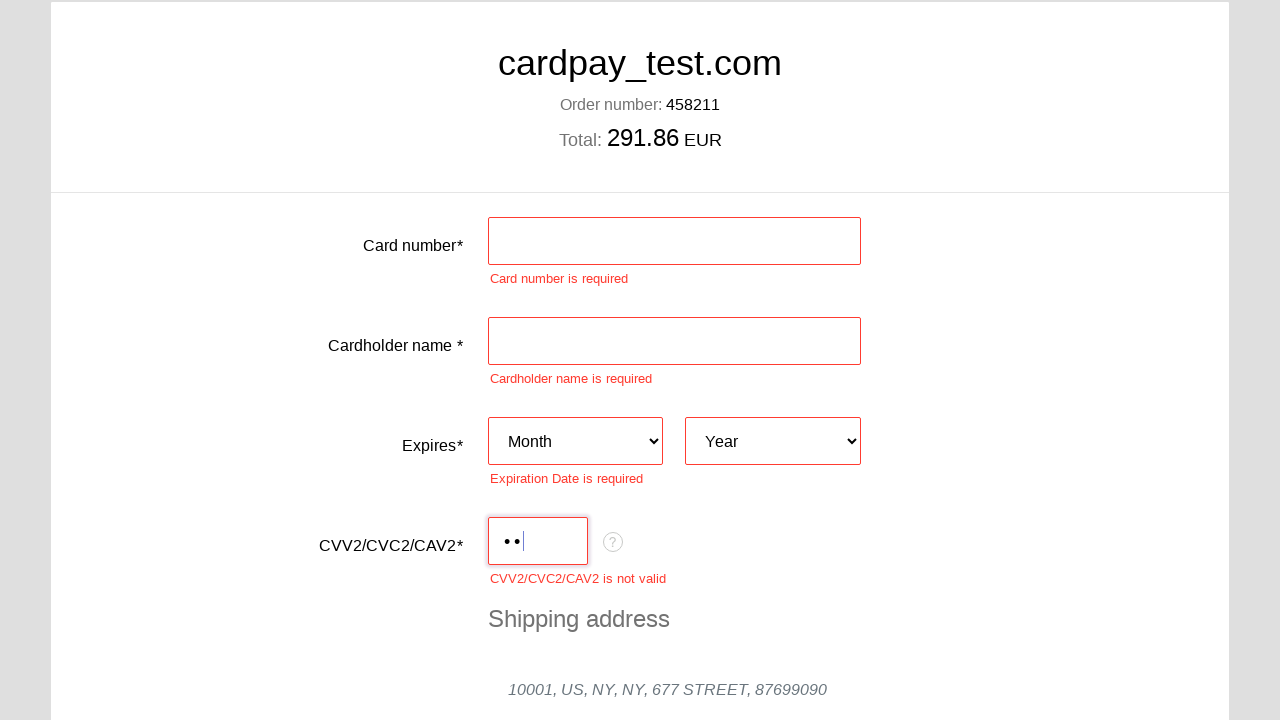